Navigates to a GeckoTerminal pool chart page and captures a screenshot of the full page

Starting URL: https://www.geckoterminal.com/arbitrum/pools/0x8e89F6D18086BCb660826b6dE0e2a178F6155153

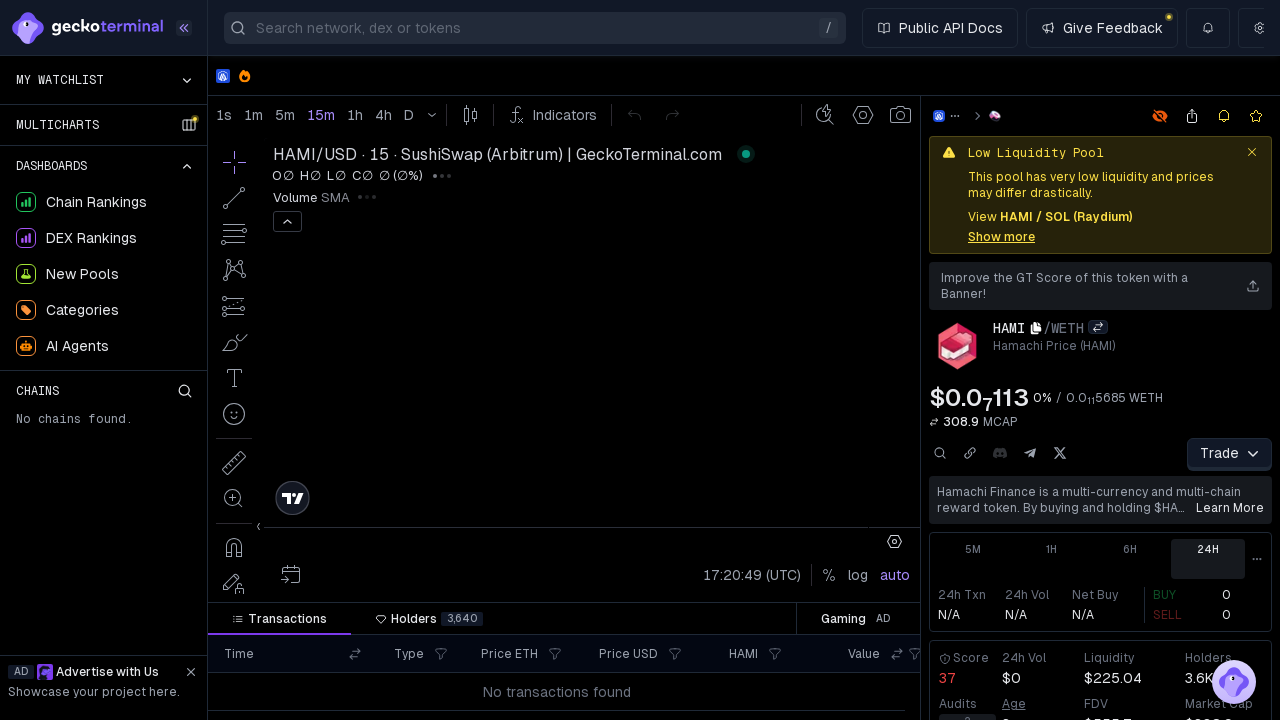

Navigated to GeckoTerminal Arbitrum pool chart page
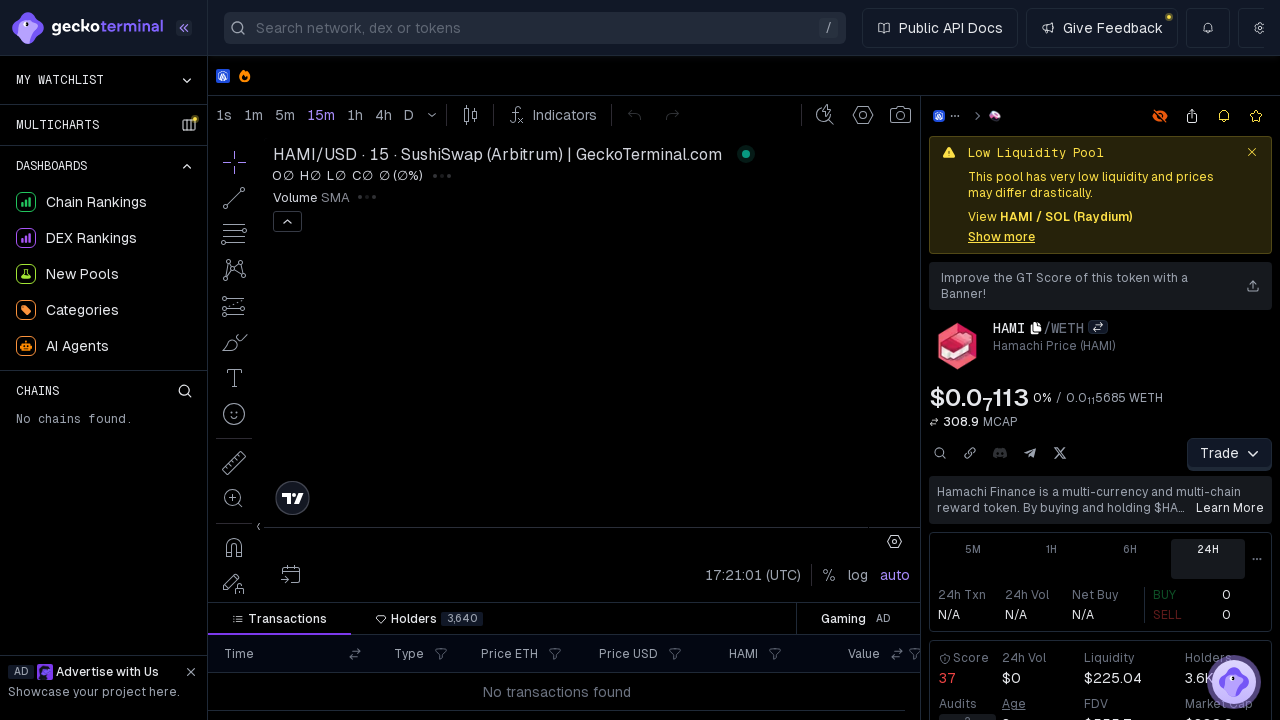

Page finished loading (networkidle state reached)
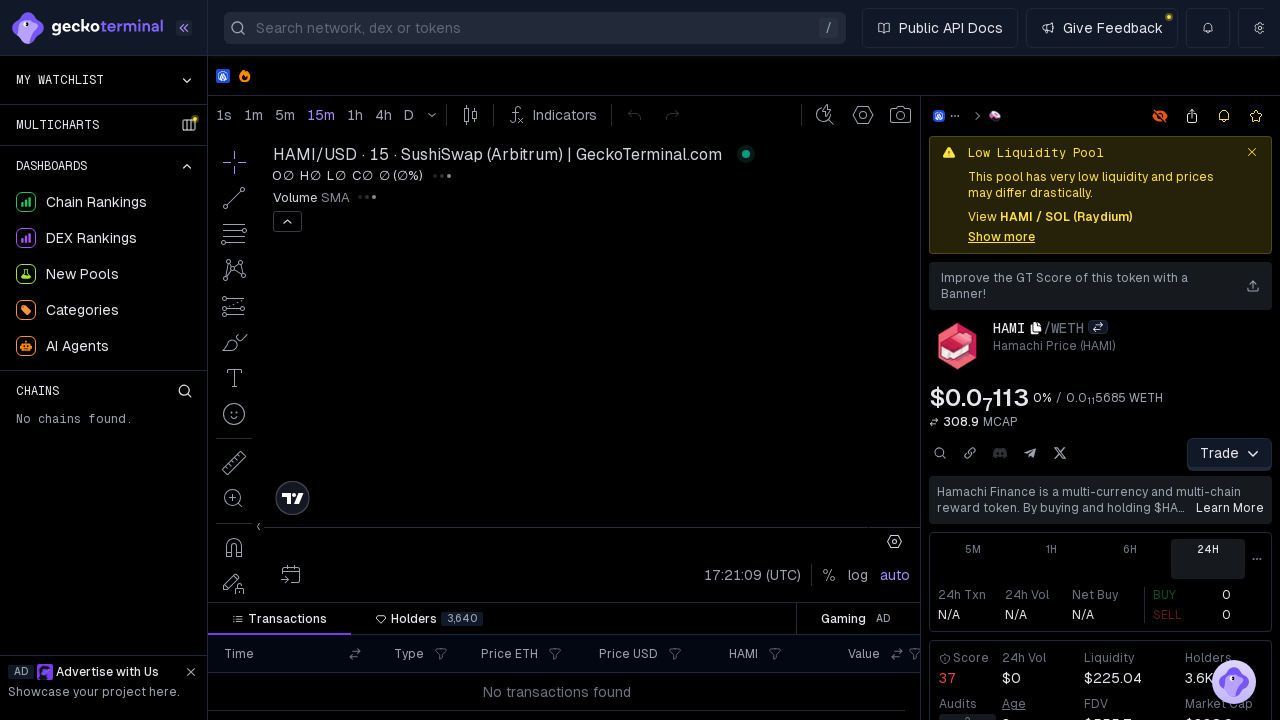

Evaluated full page height
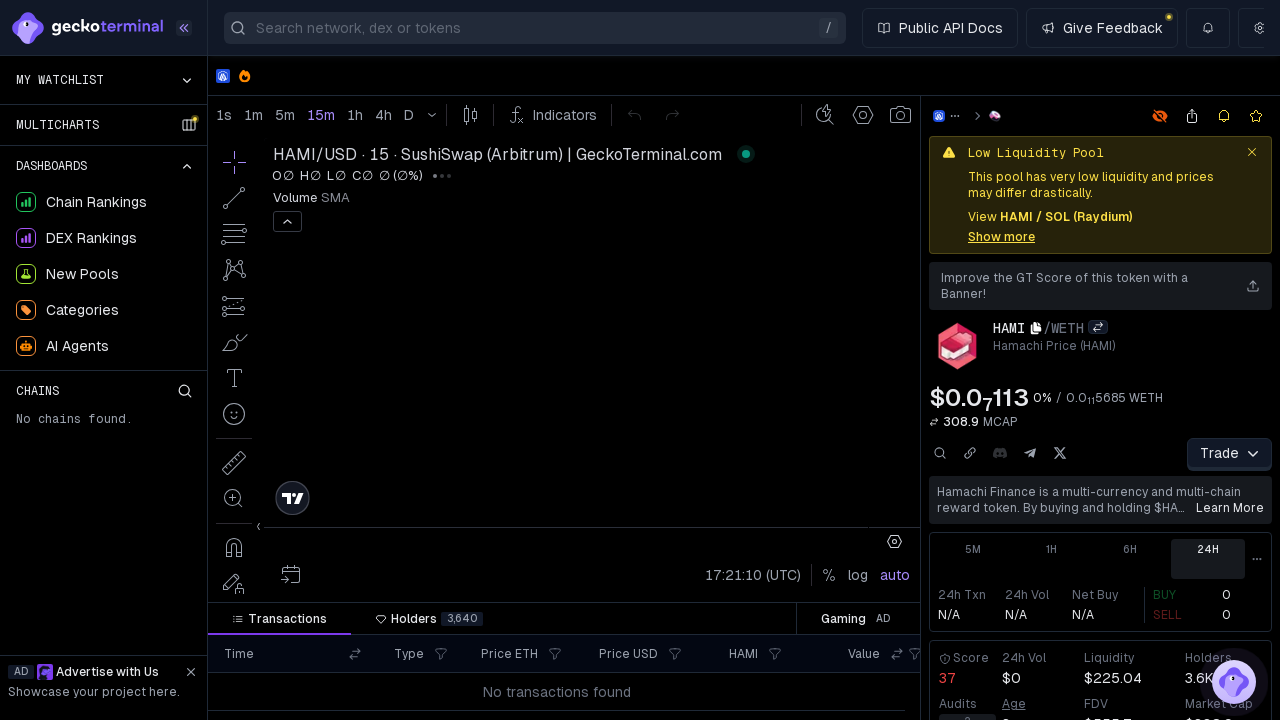

Set viewport size to 1920x2689 to capture full page
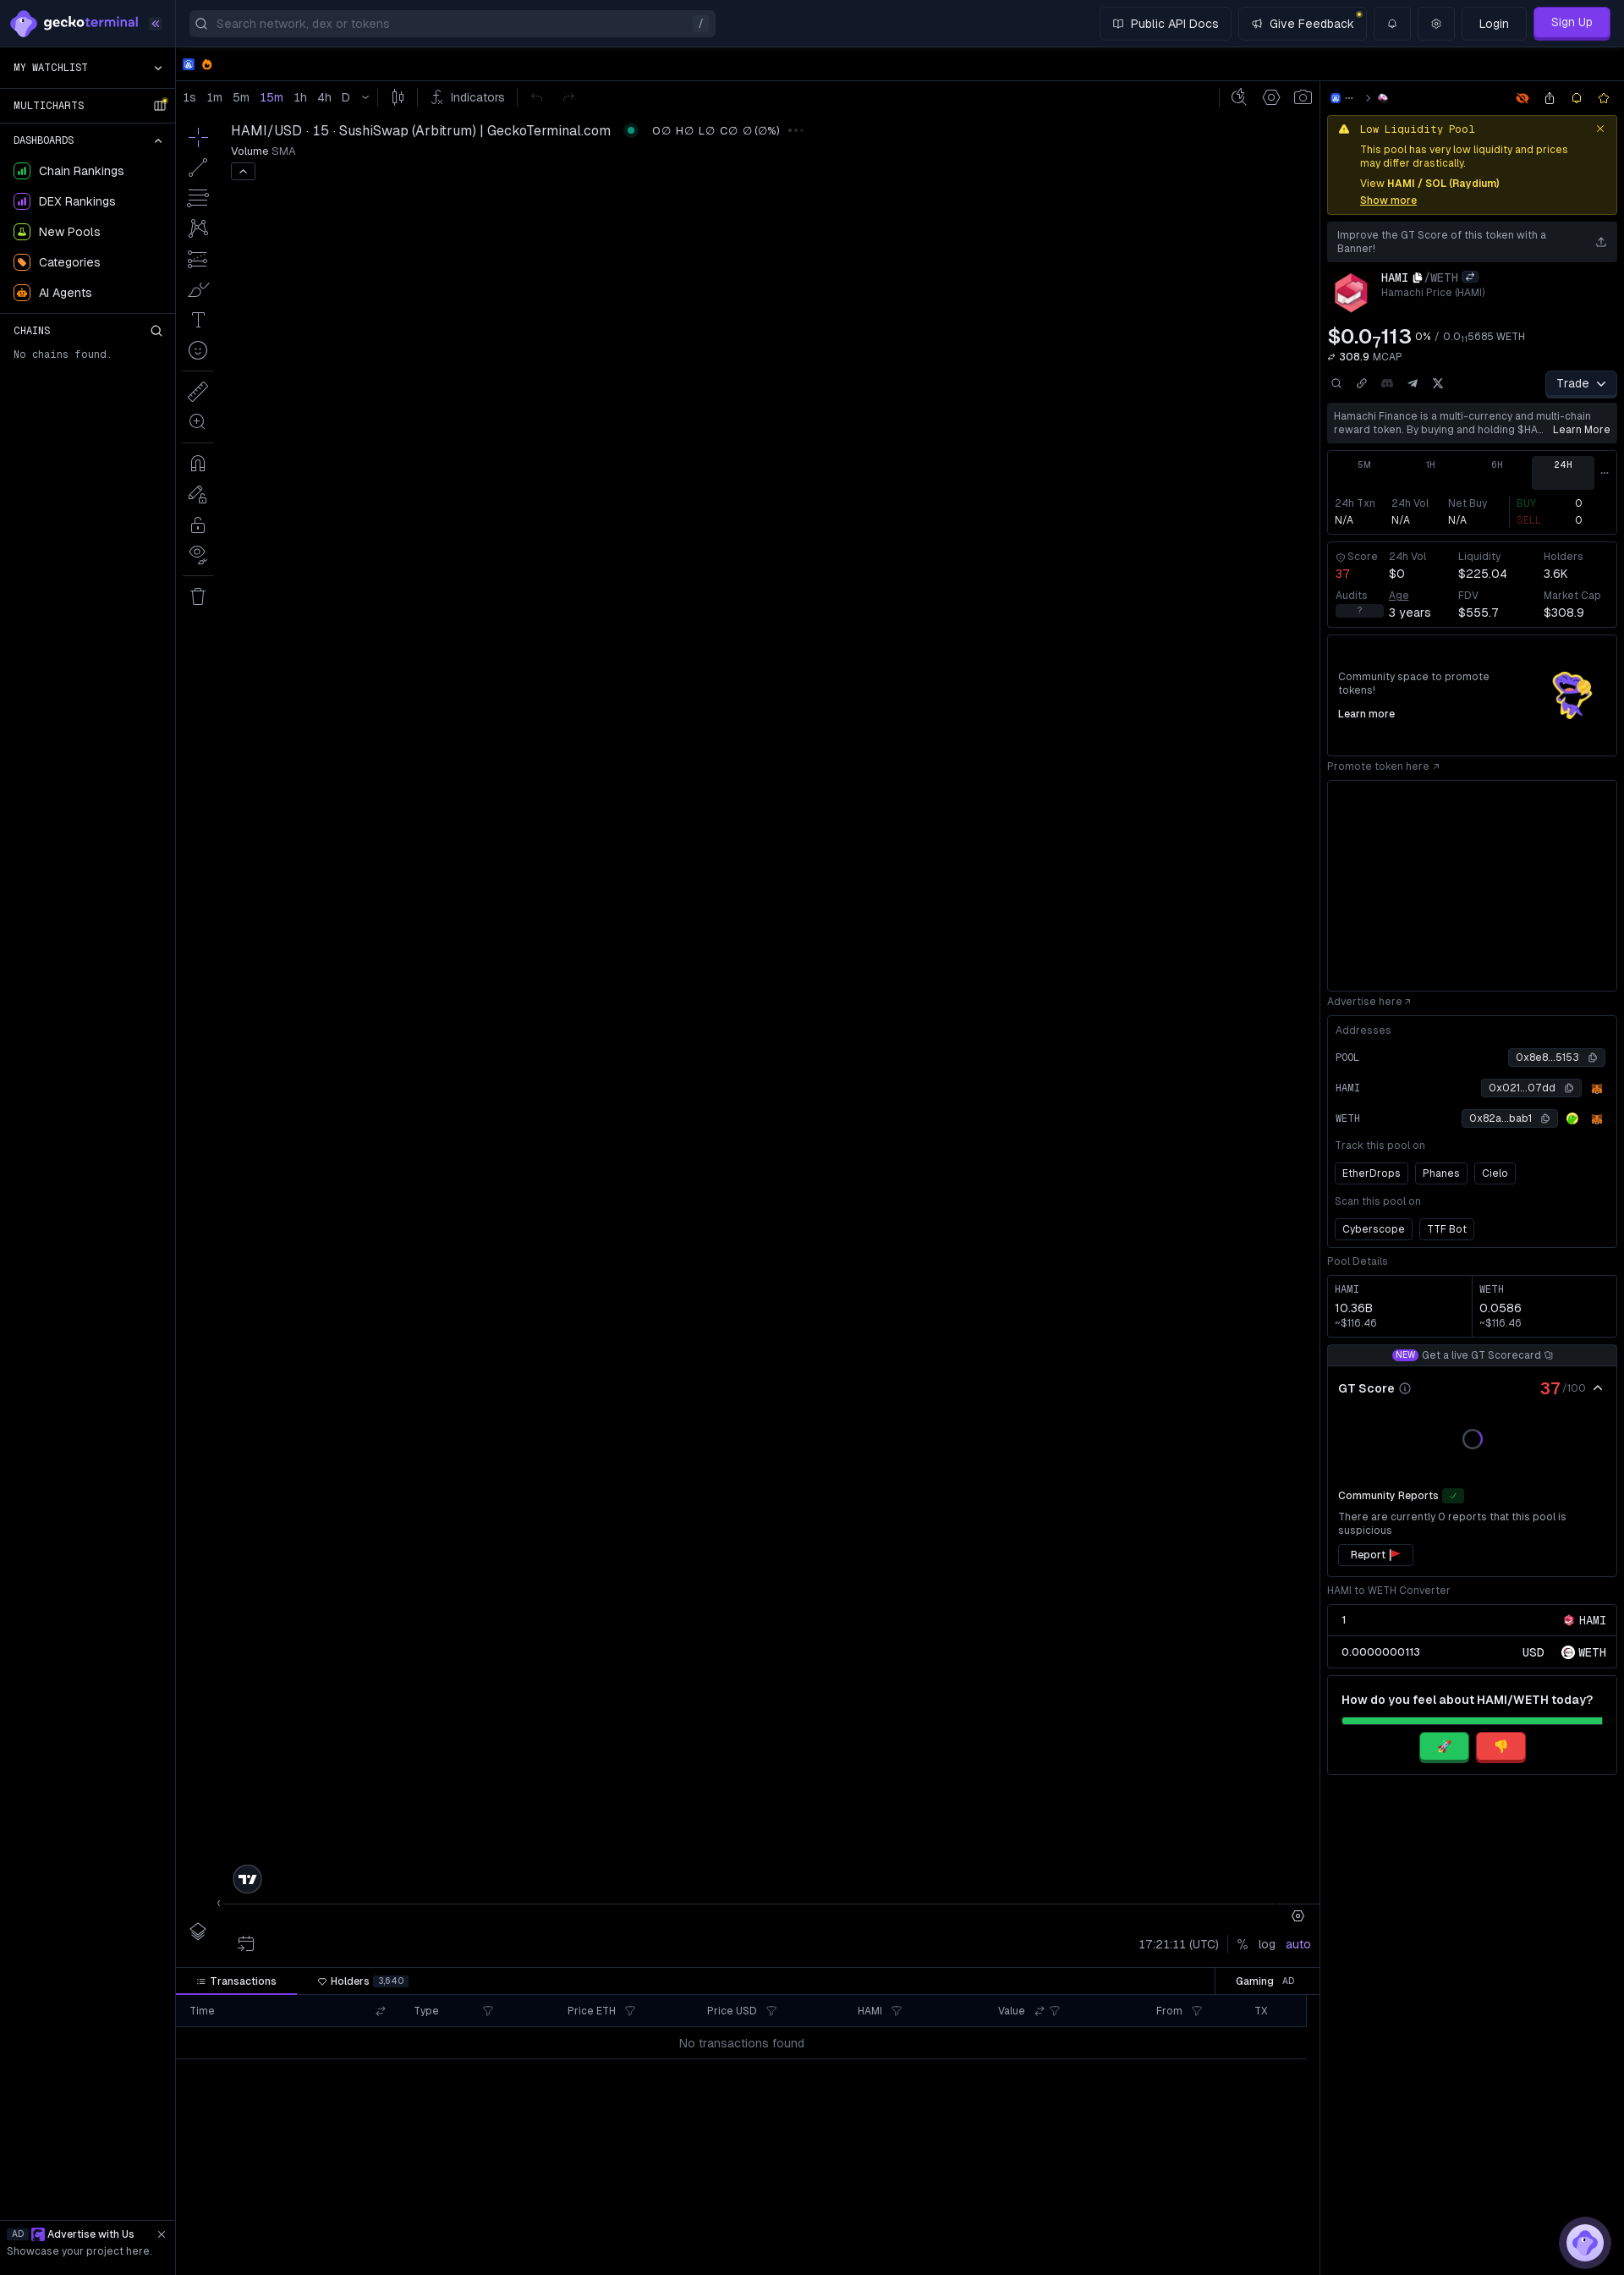

Captured full page screenshot
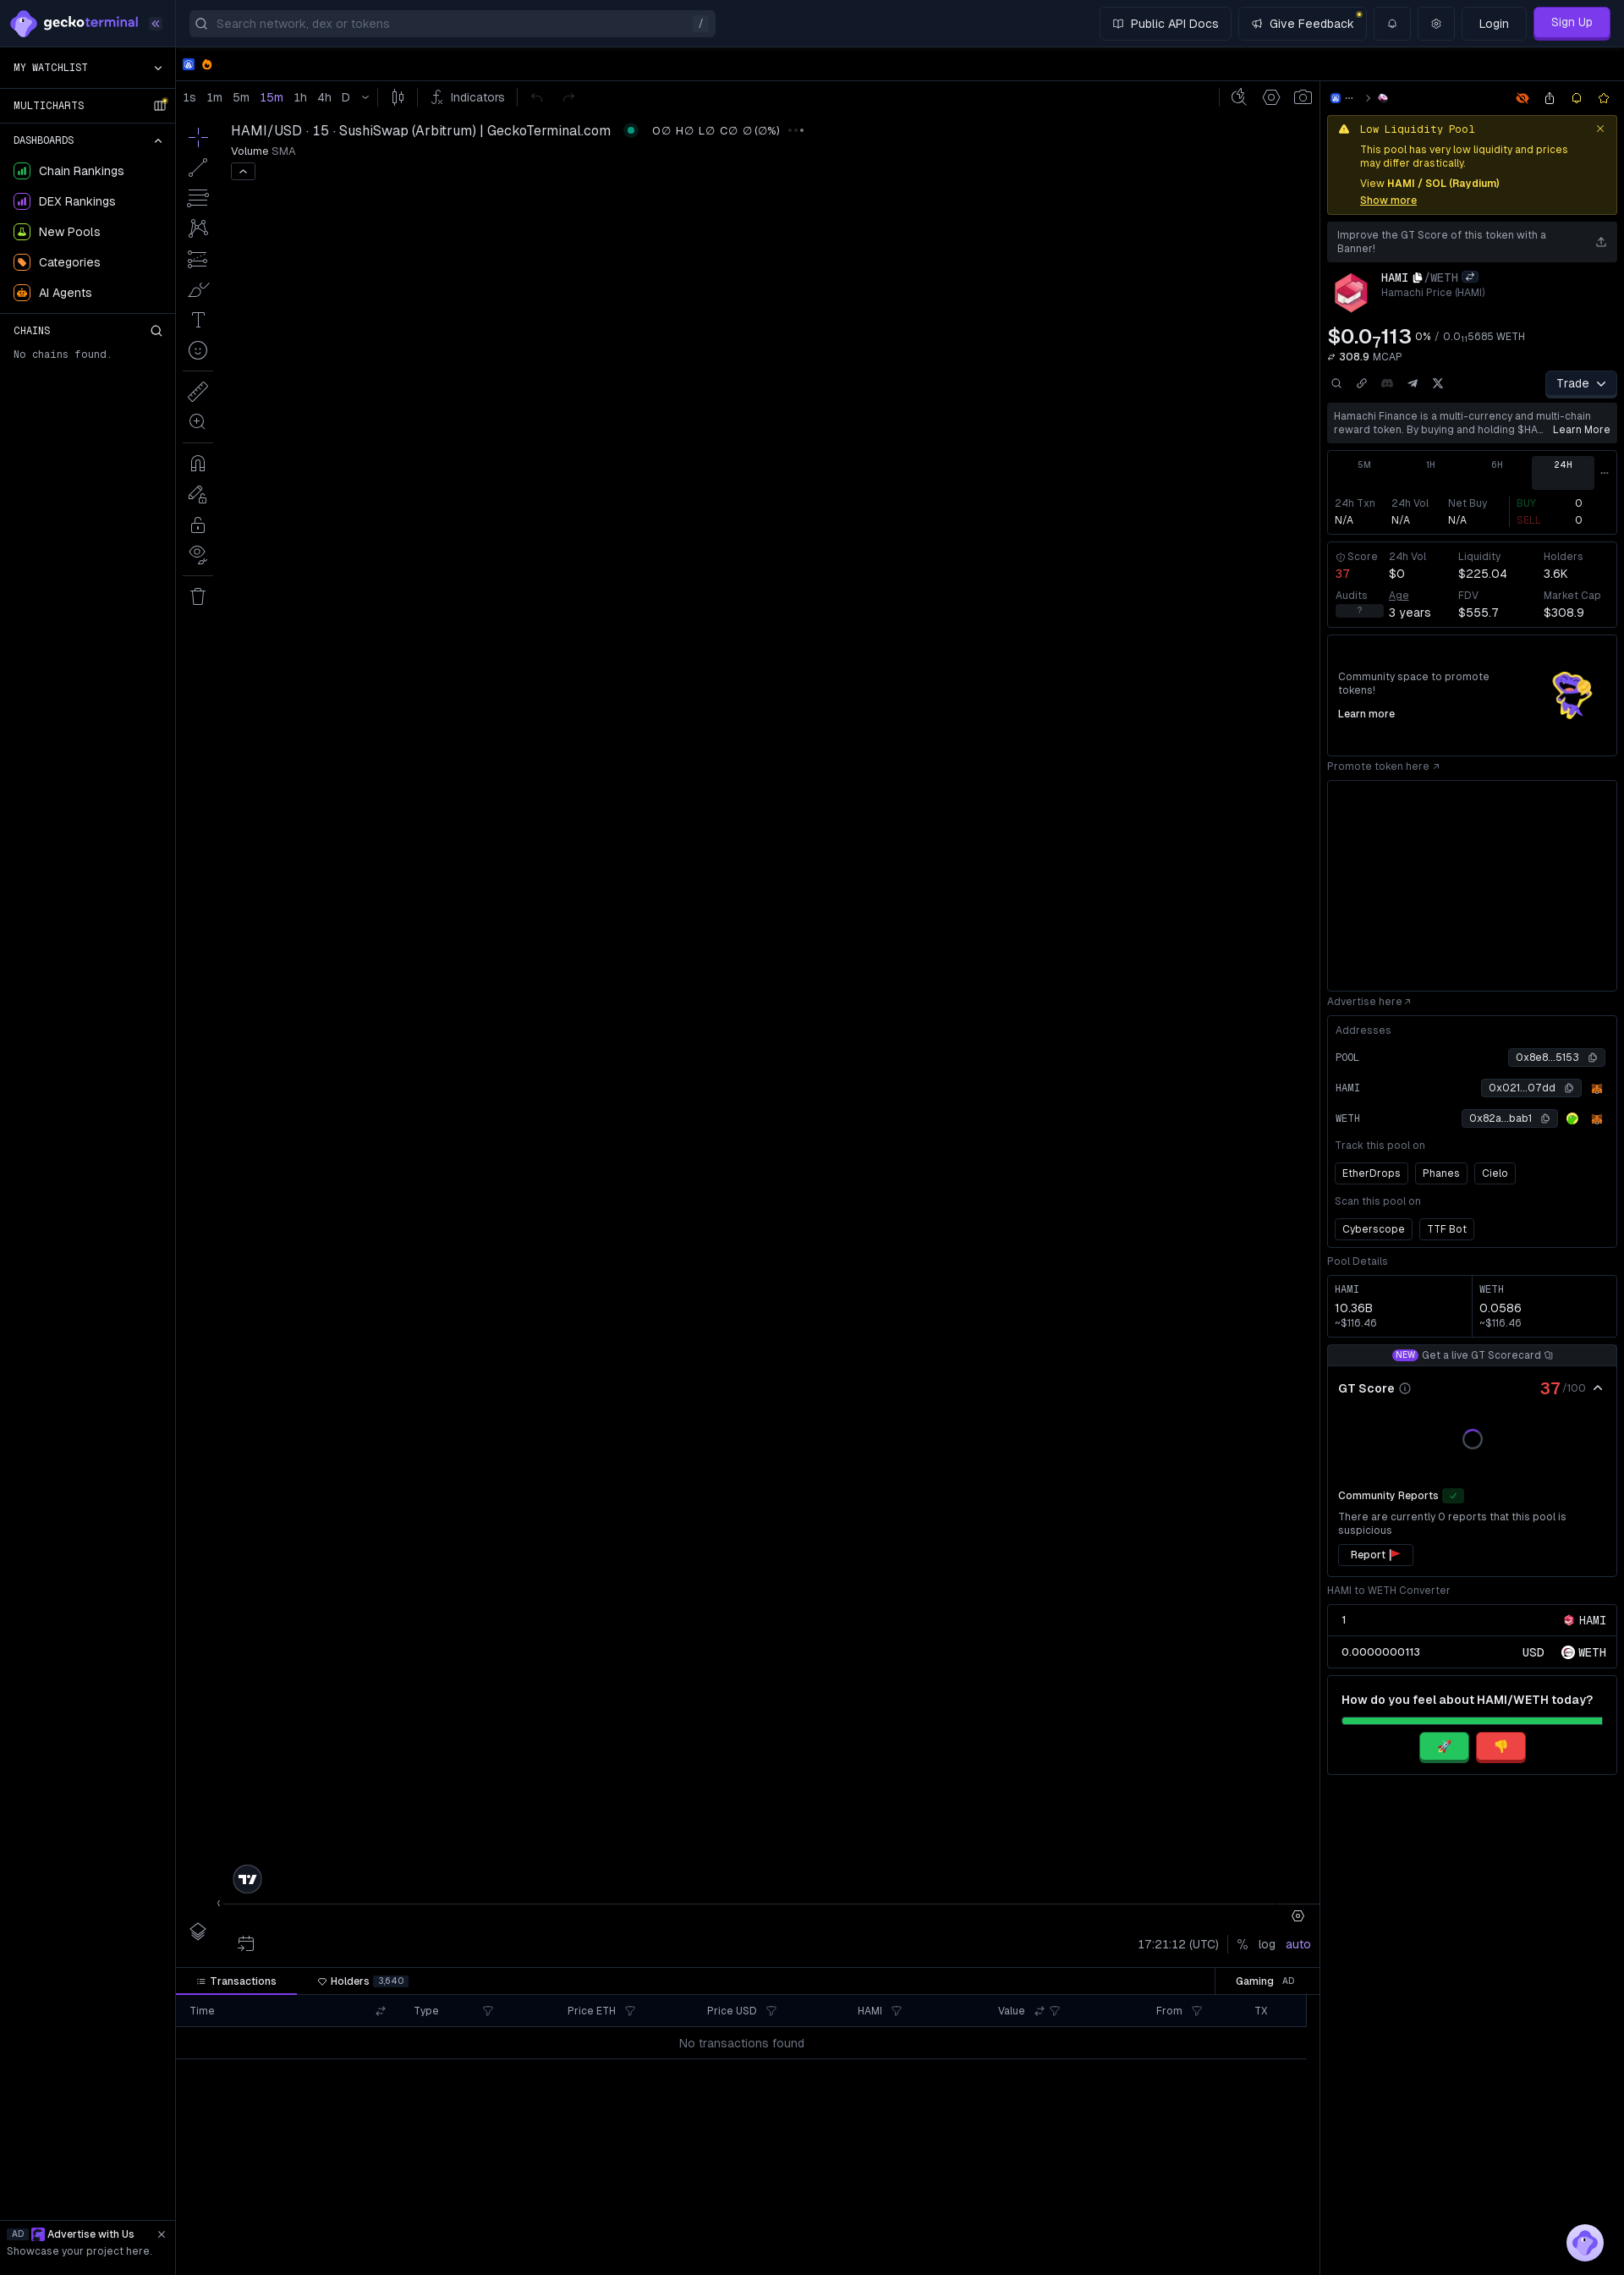

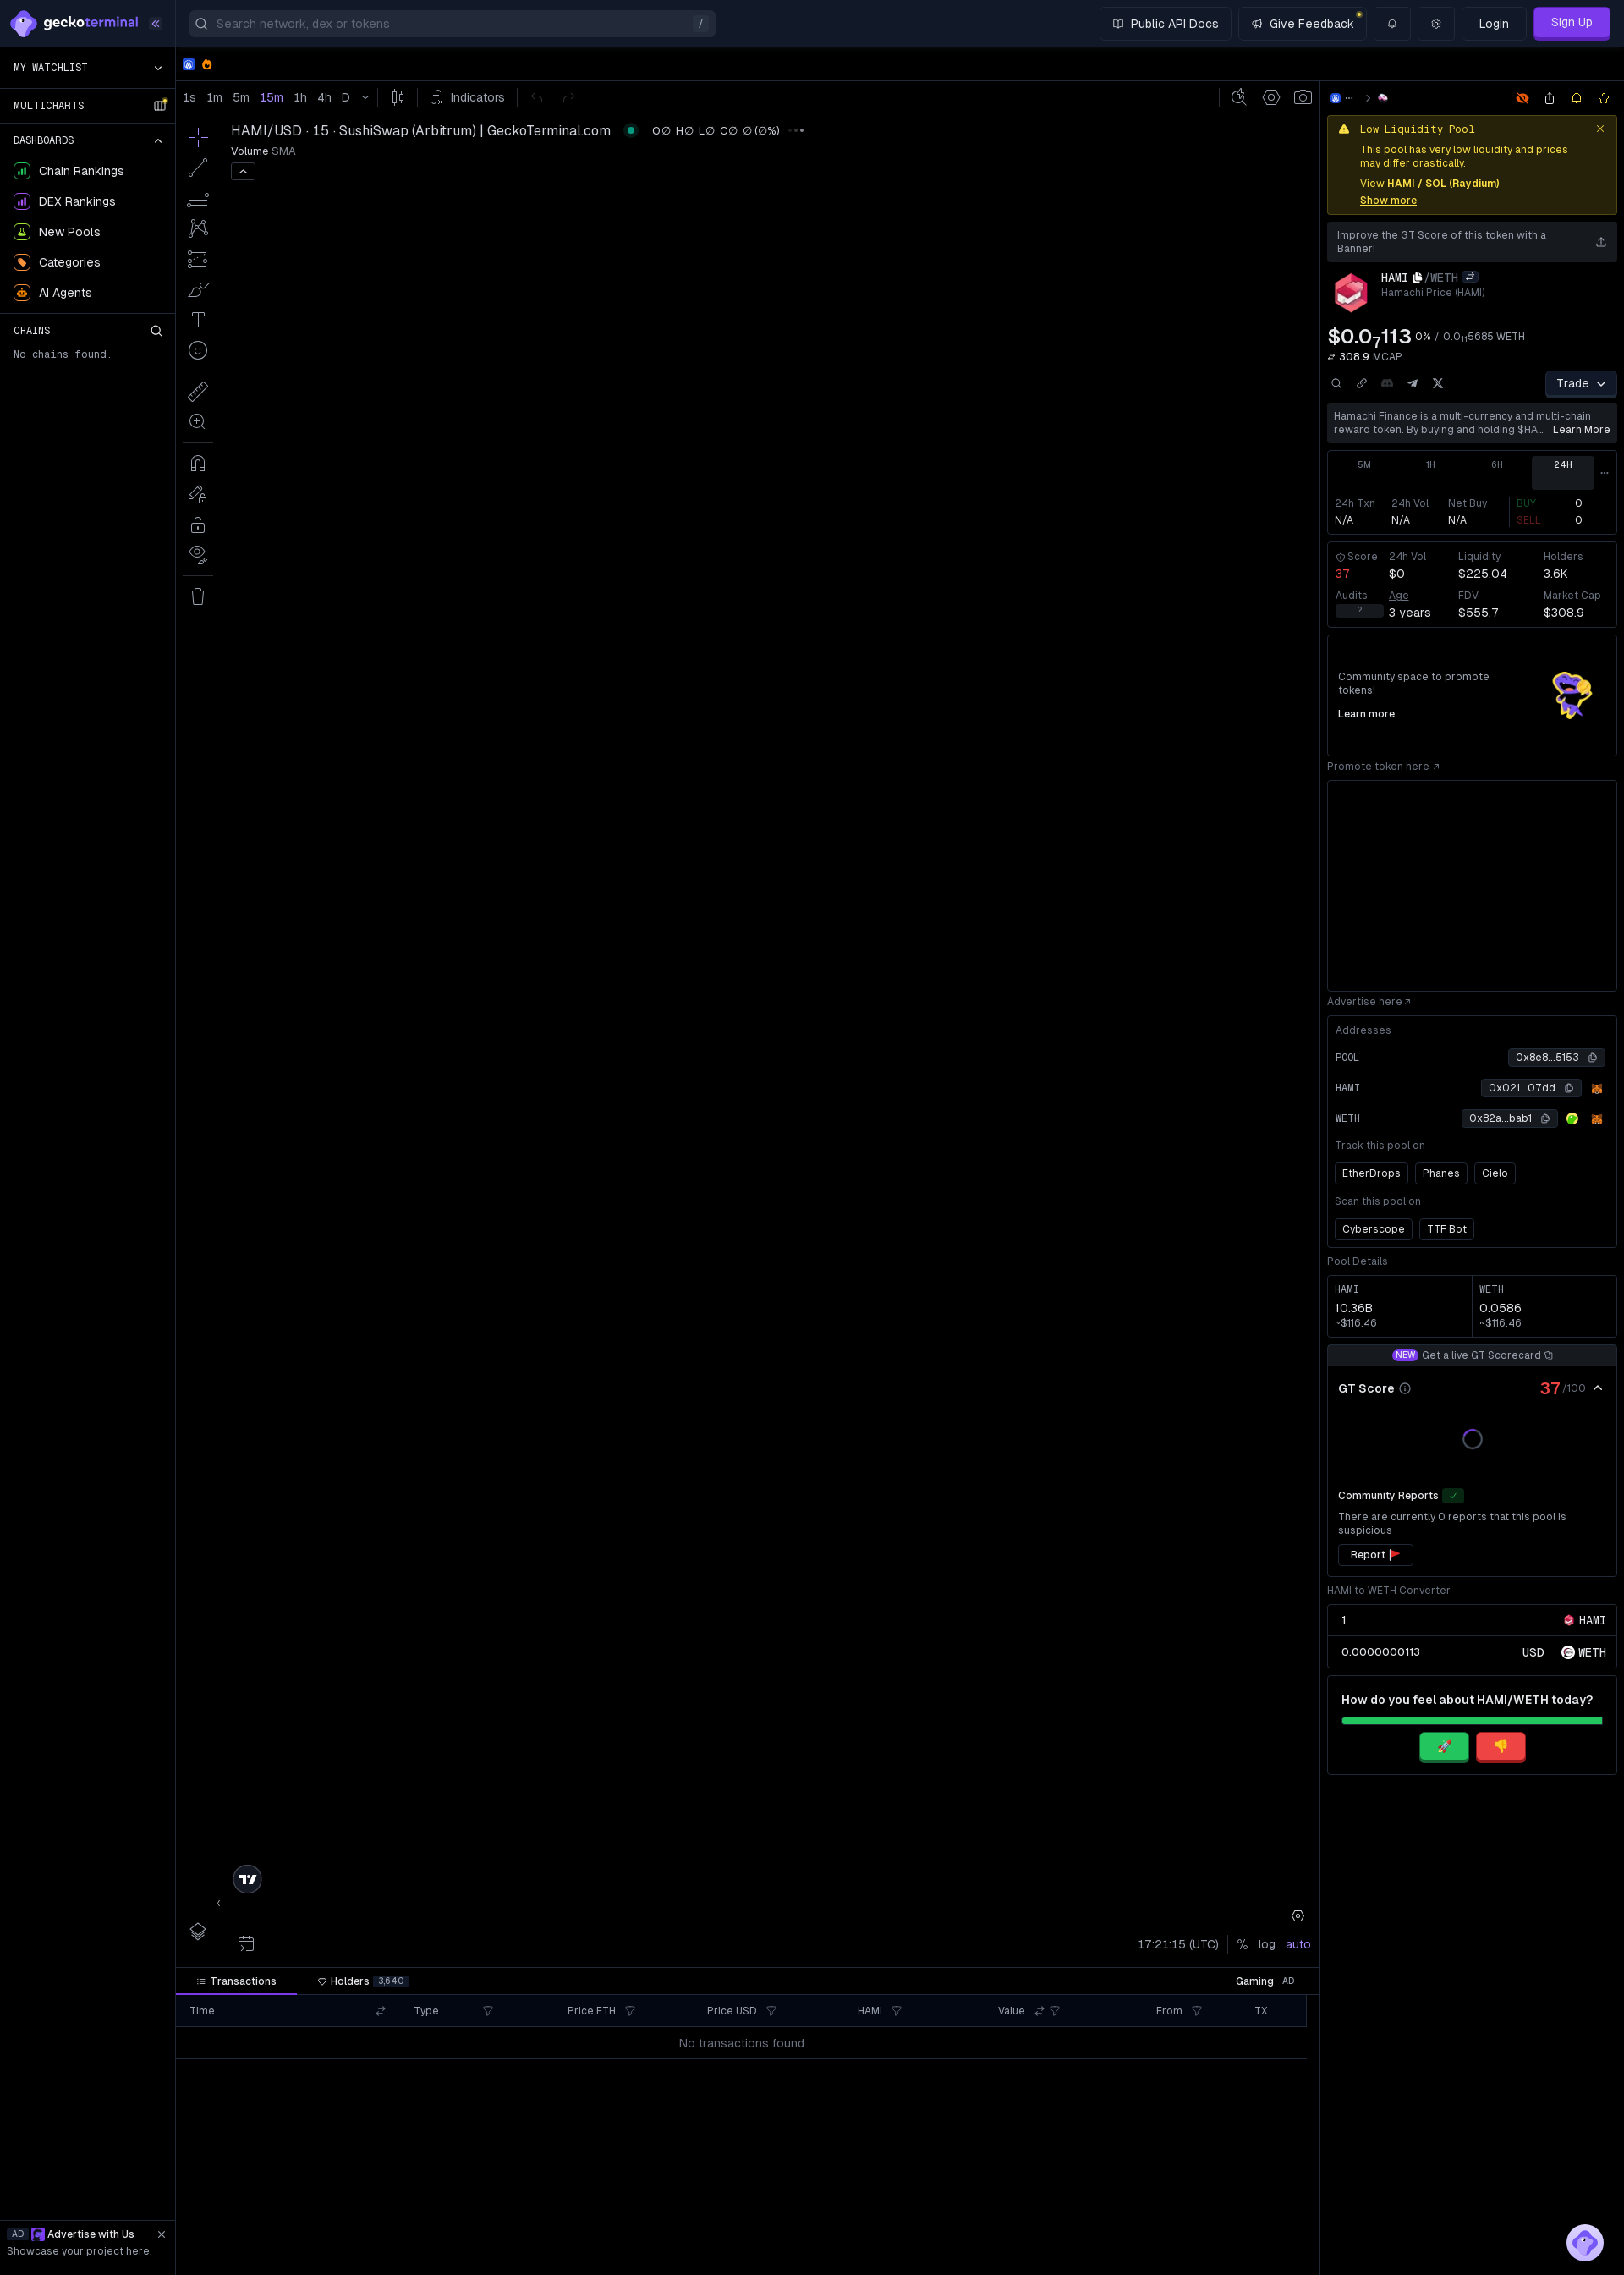